Tests multi-select dropdown functionality by selecting all options in a cars dropdown, iterating through them twice to click each option, and then deselecting all values.

Starting URL: https://demoqa.com/select-menu

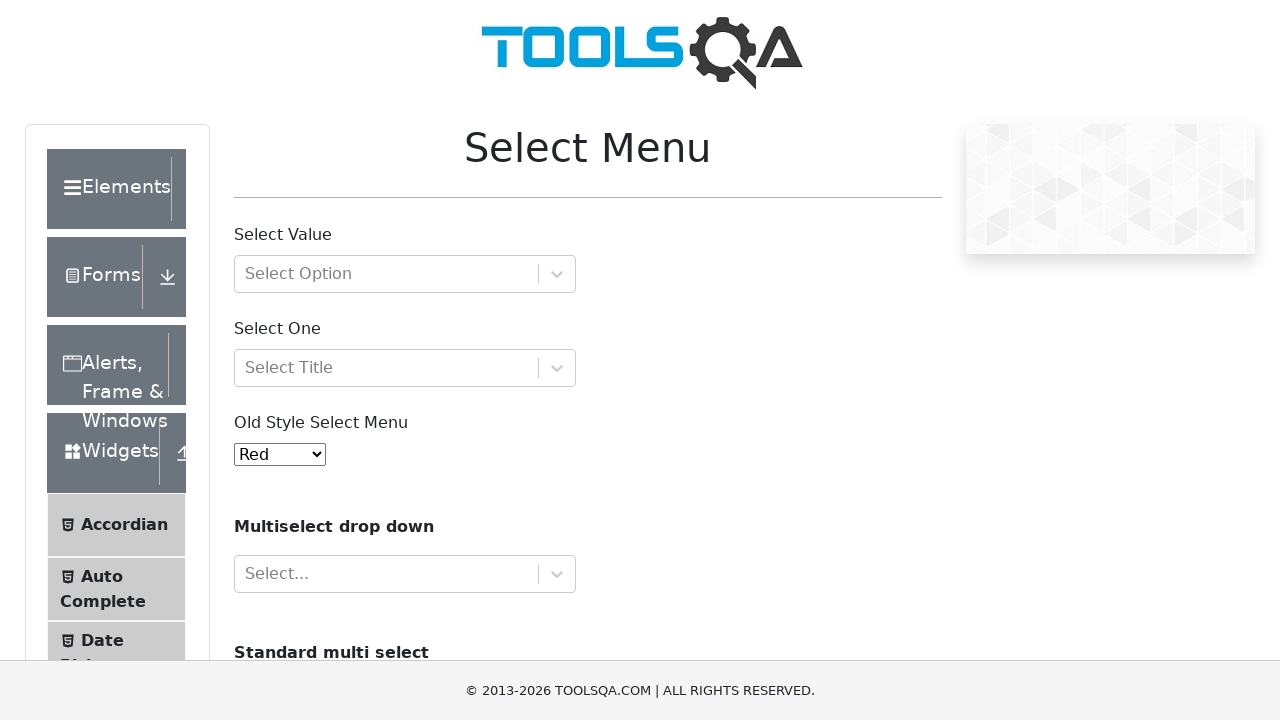

Located multi-select cars dropdown
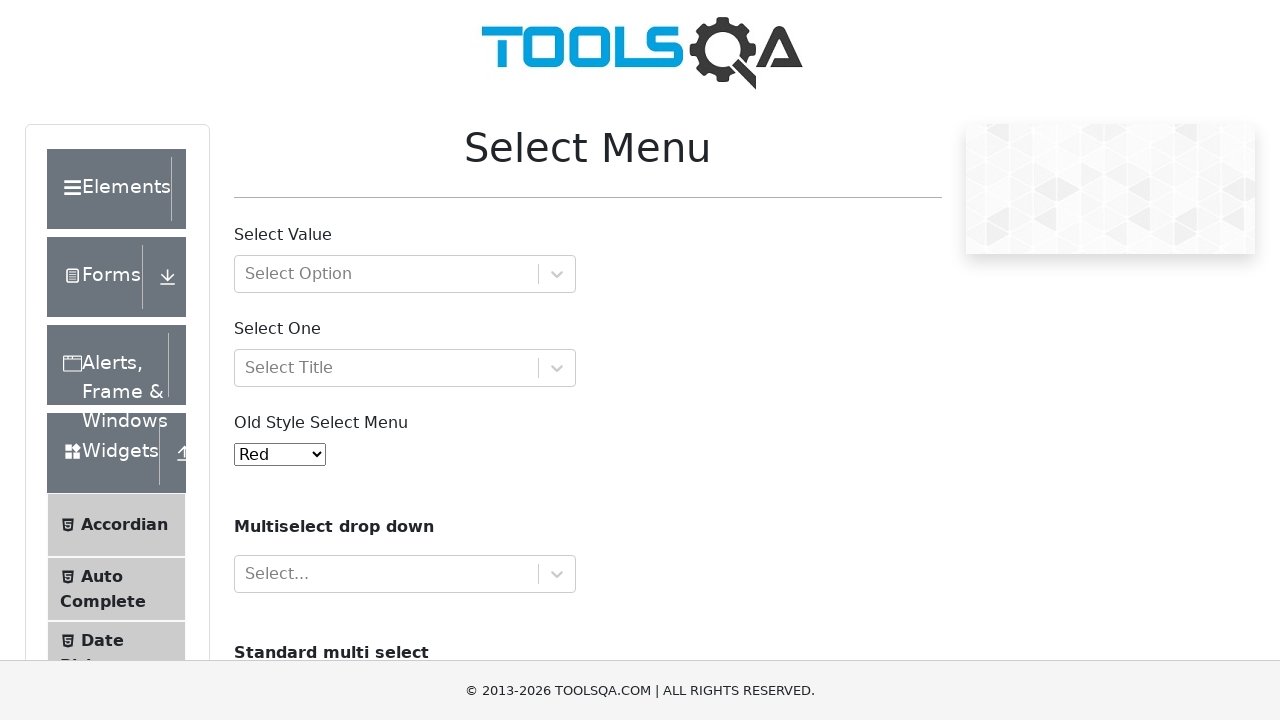

Located all option elements in dropdown
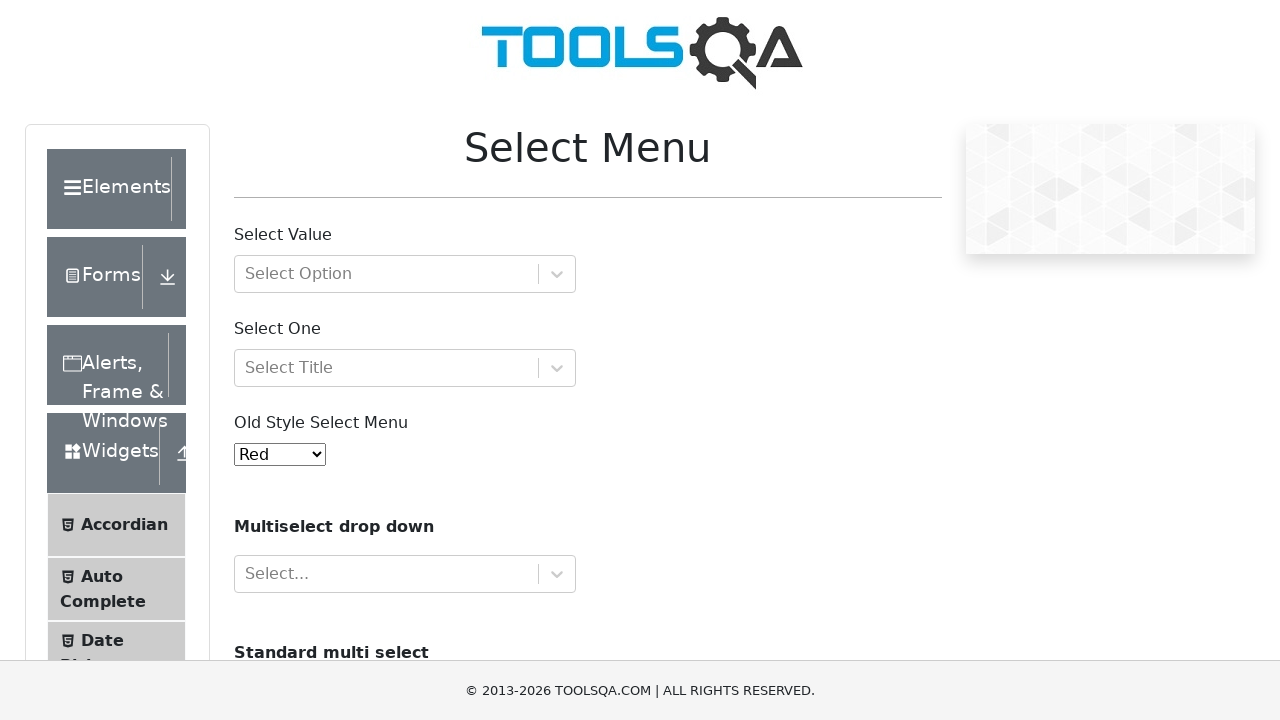

Retrieved option count: 4 options
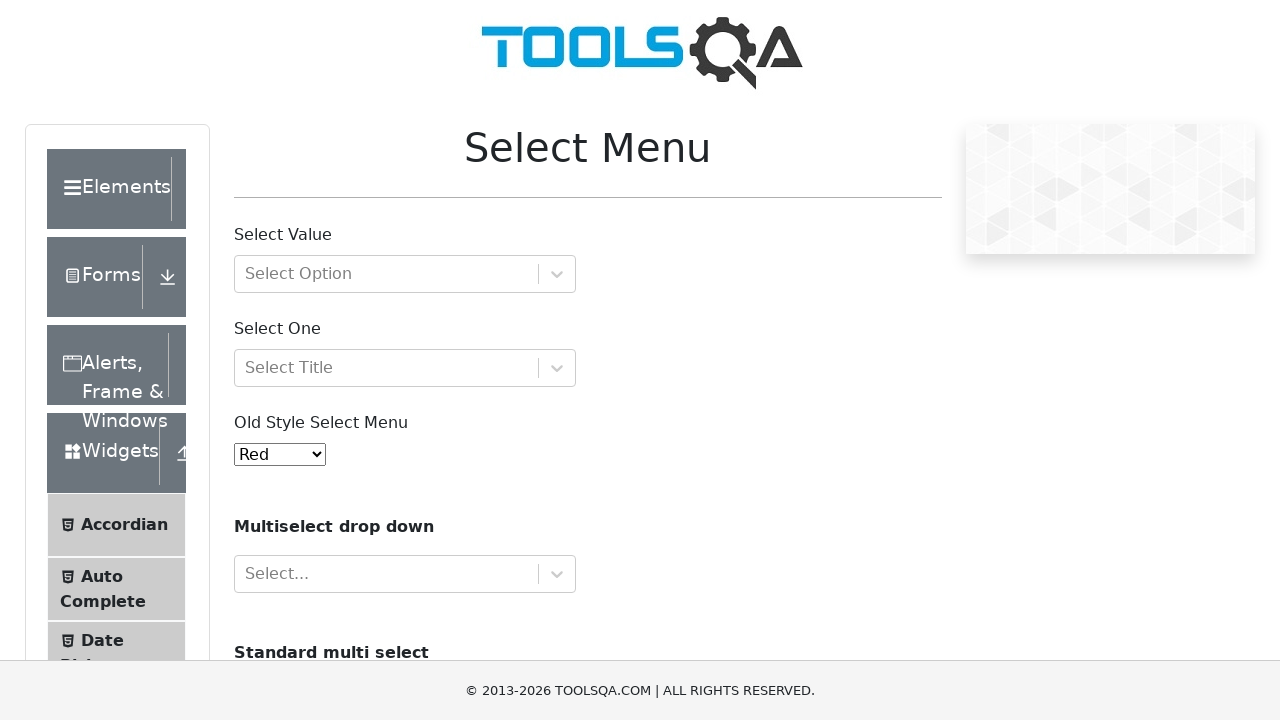

Selected option 1: Volvo at (258, 360) on select#cars >> option >> nth=0
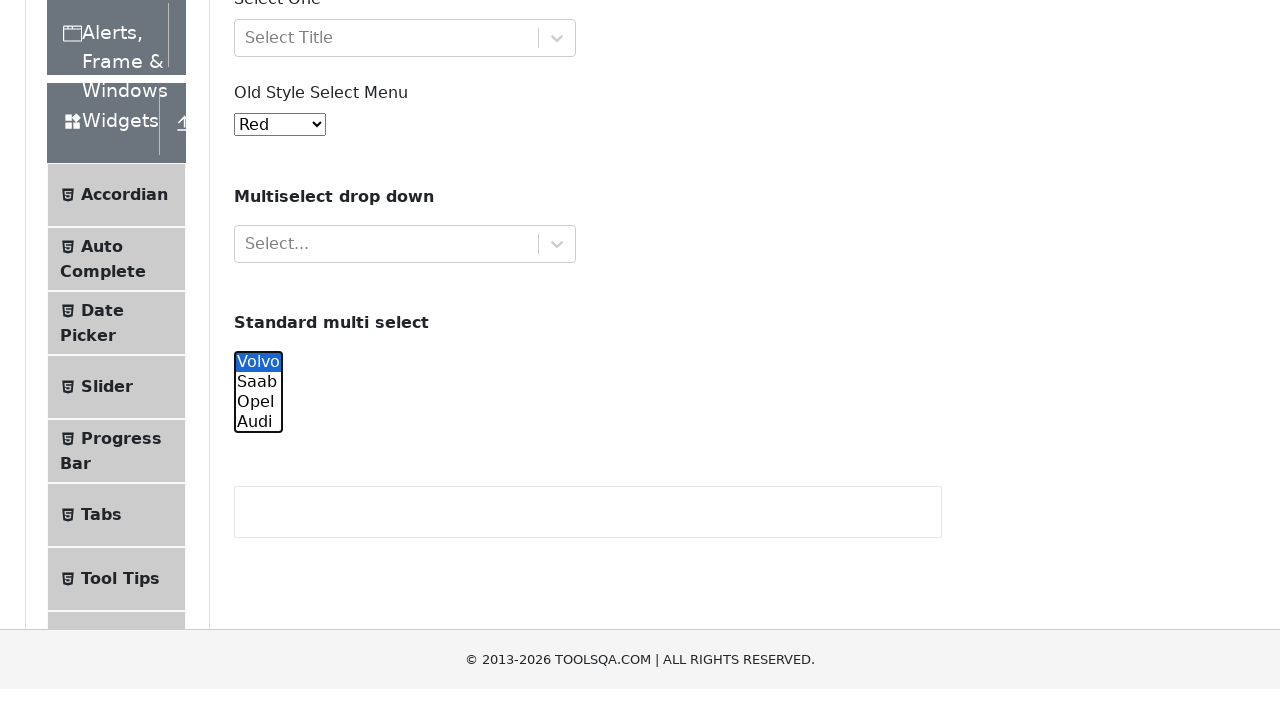

Selected option 2: Saab at (258, 360) on select#cars >> option >> nth=1
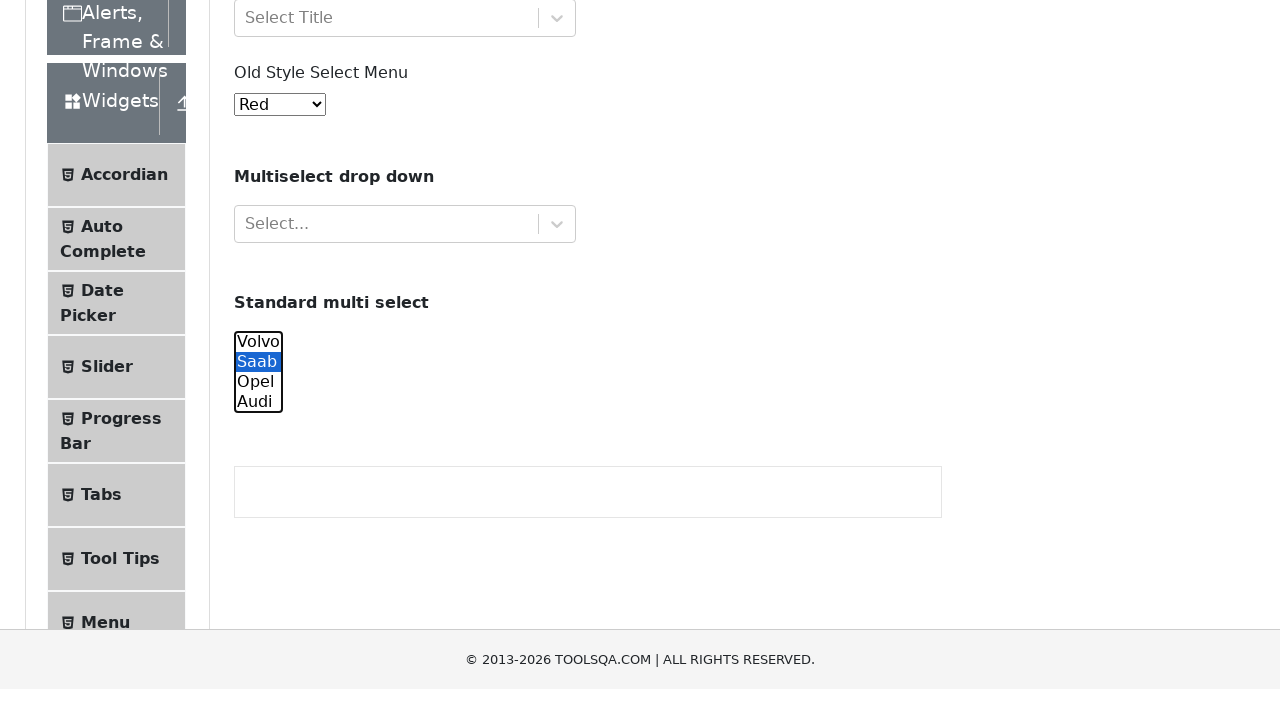

Selected option 3: Opel at (258, 360) on select#cars >> option >> nth=2
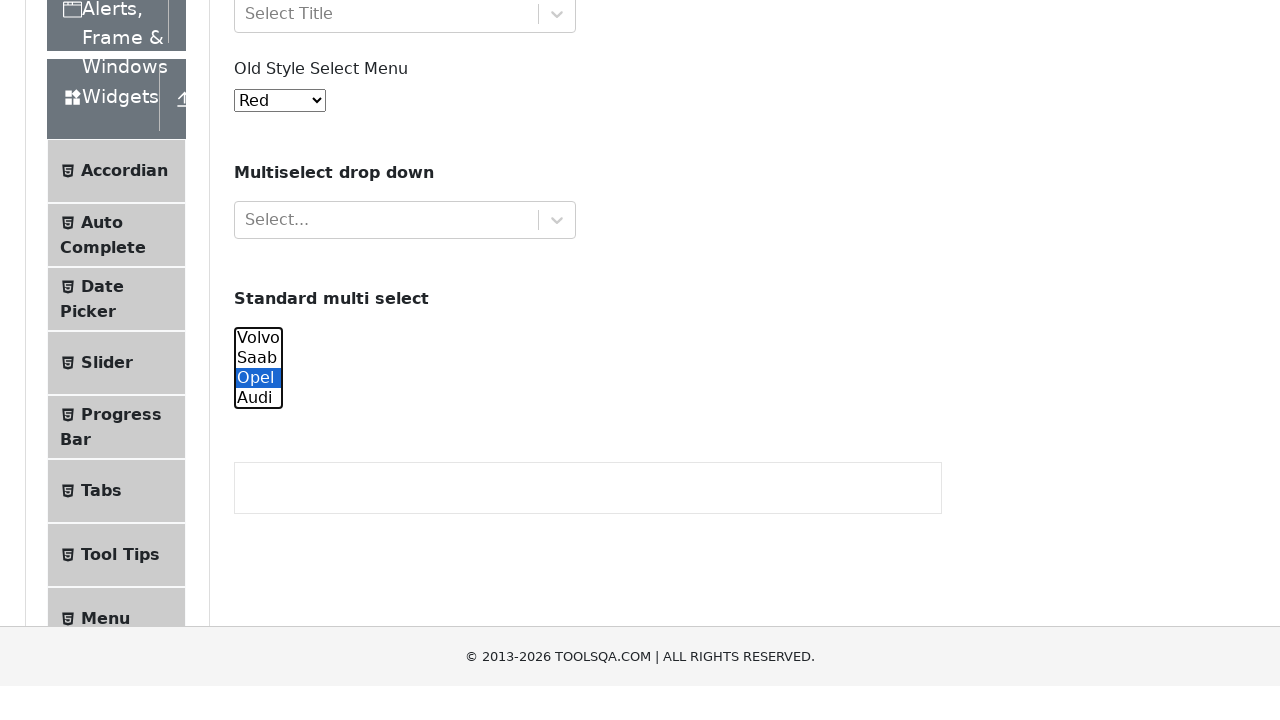

Selected option 4: Audi at (258, 360) on select#cars >> option >> nth=3
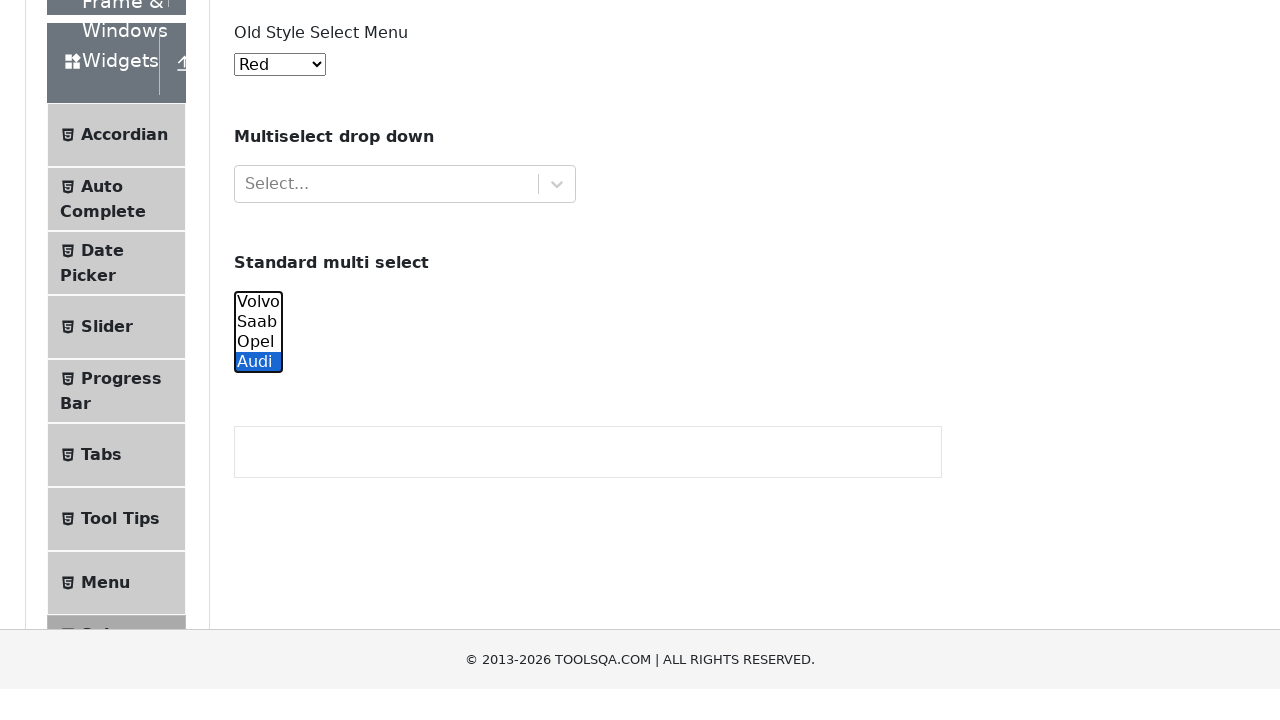

Completed first loop of selecting all options
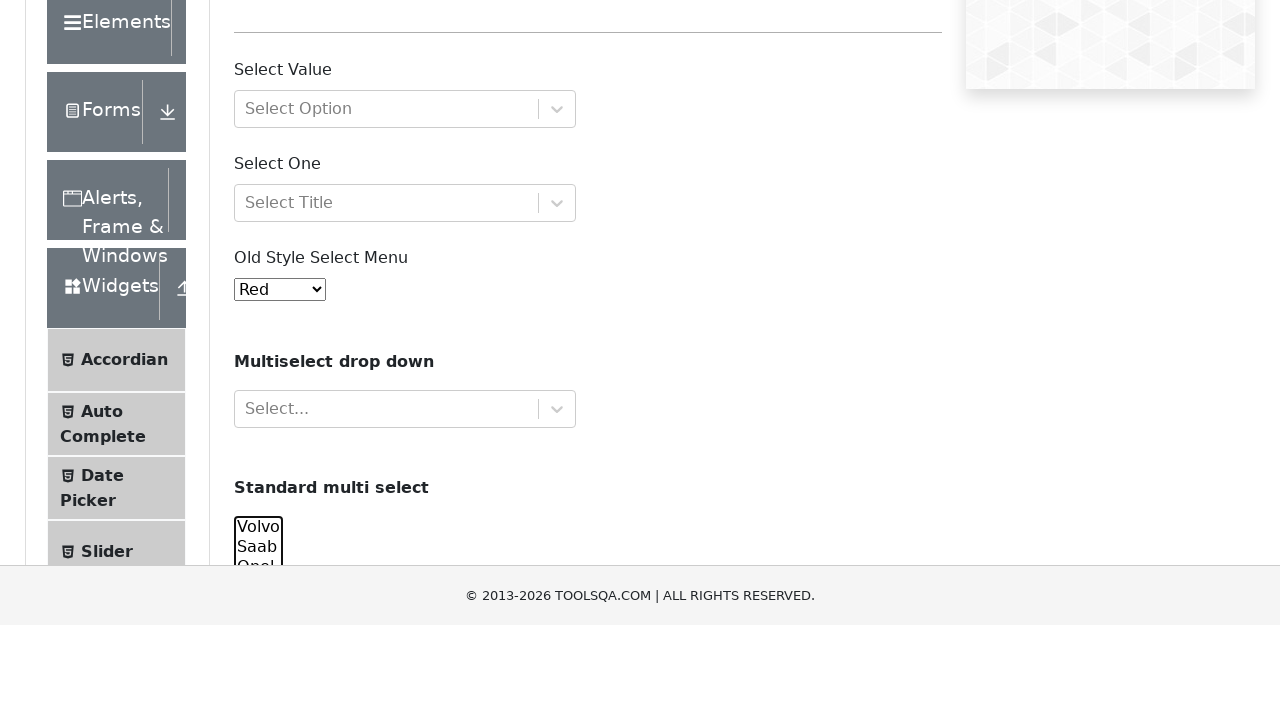

Deselected option 1: Volvo at (258, 650) on select#cars >> option >> nth=0
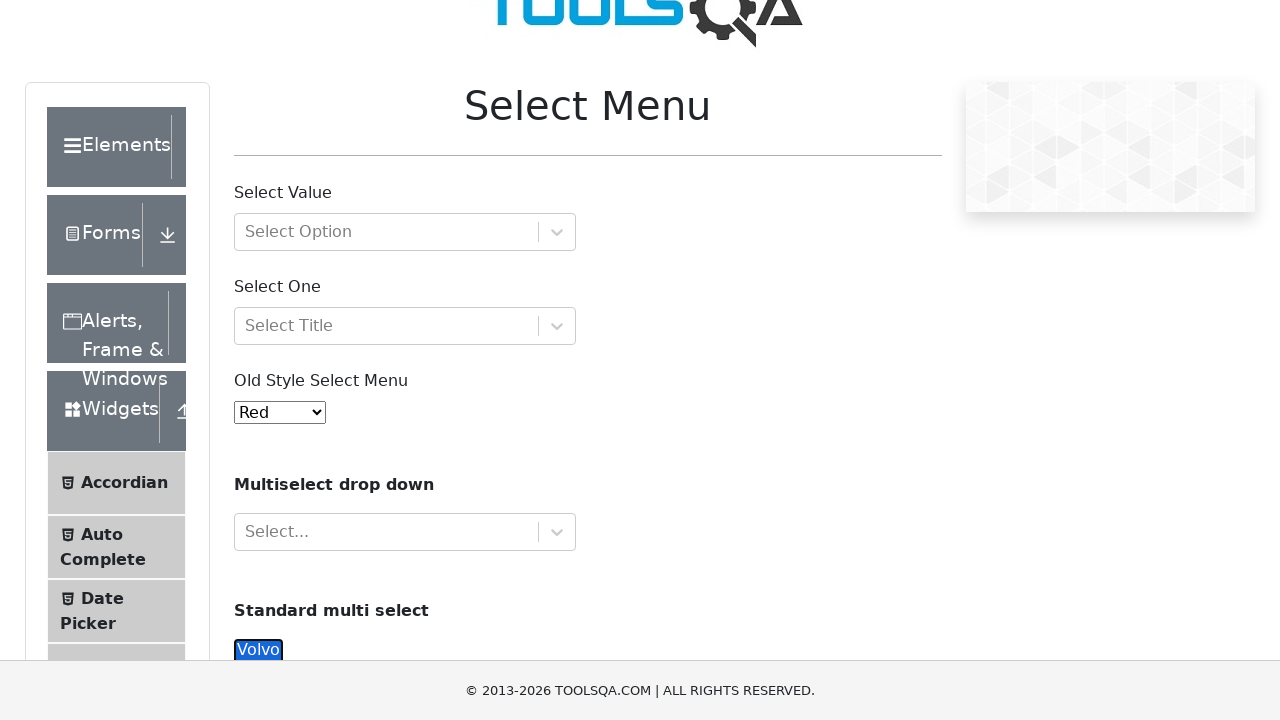

Deselected option 2: Saab at (258, 62) on select#cars >> option >> nth=1
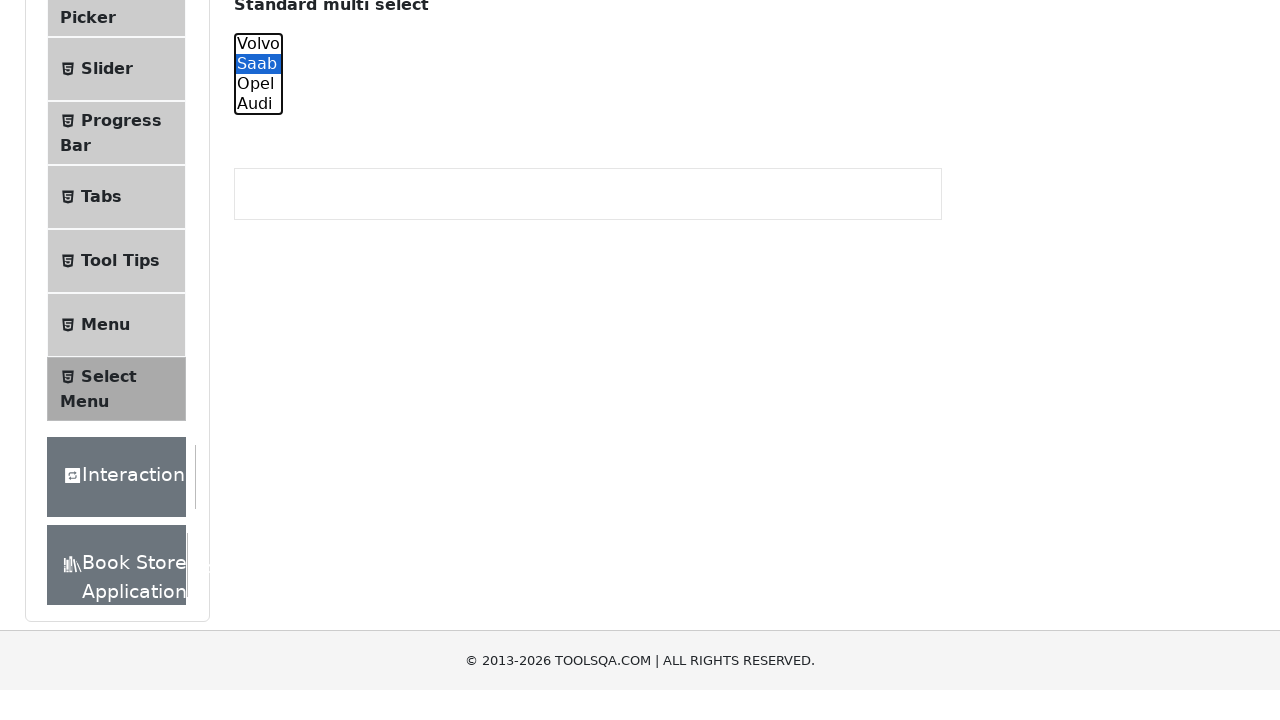

Deselected option 3: Opel at (258, 360) on select#cars >> option >> nth=2
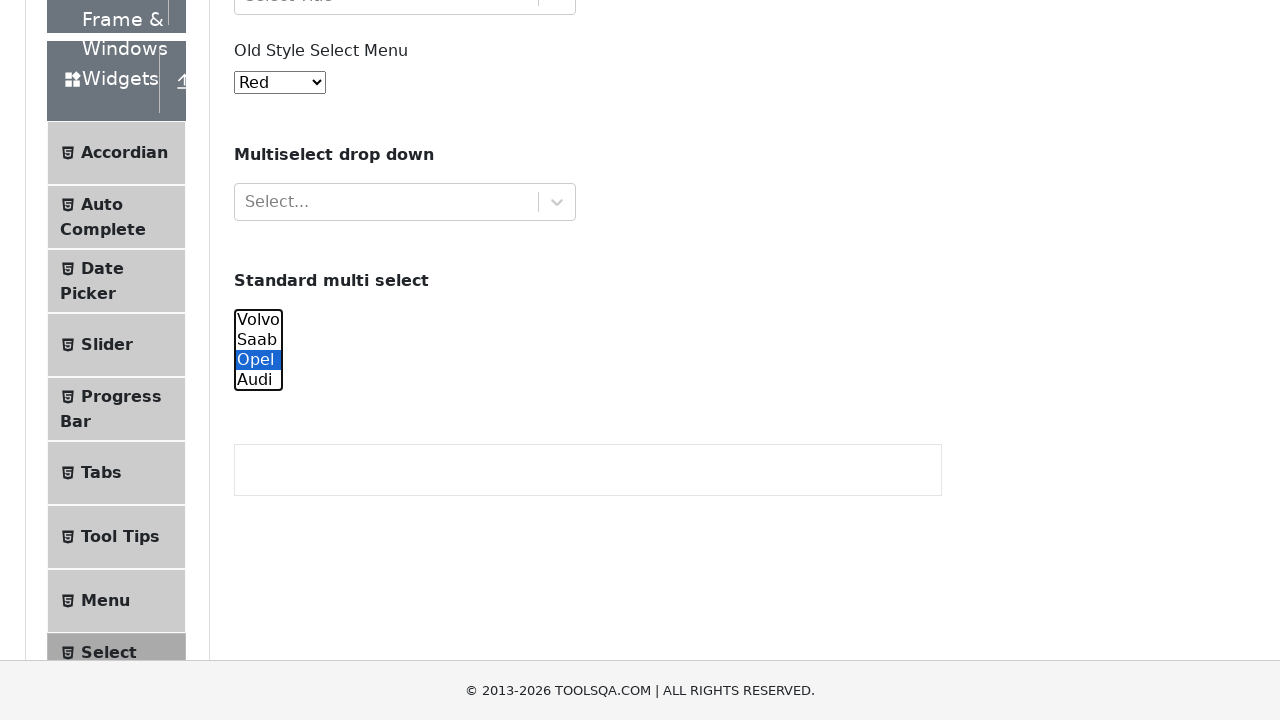

Deselected option 4: Audi at (258, 380) on select#cars >> option >> nth=3
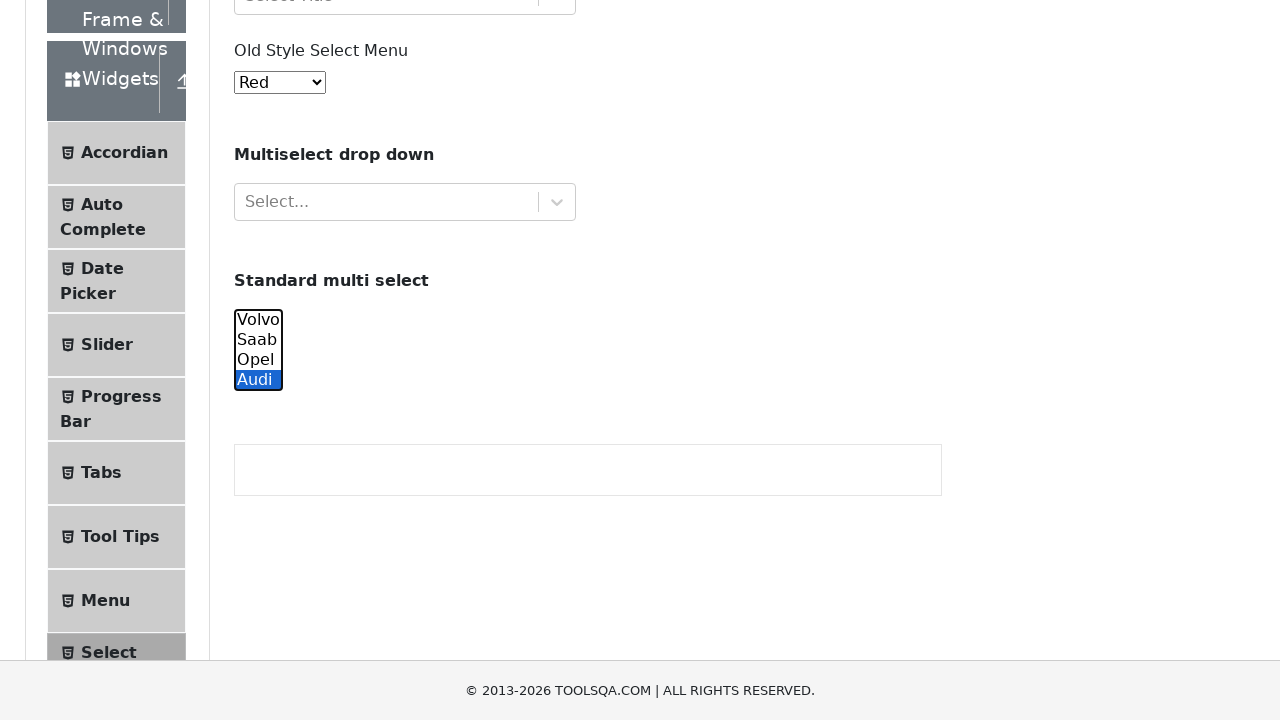

Deselected all remaining options using JavaScript evaluation
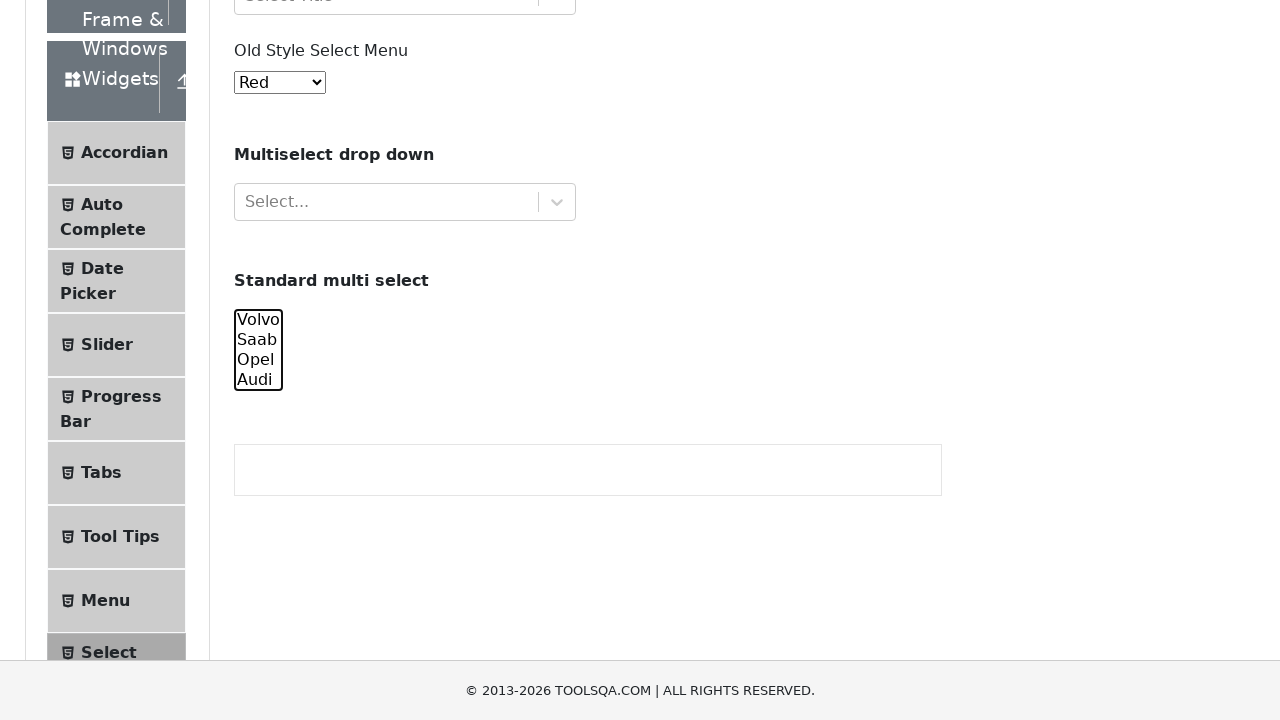

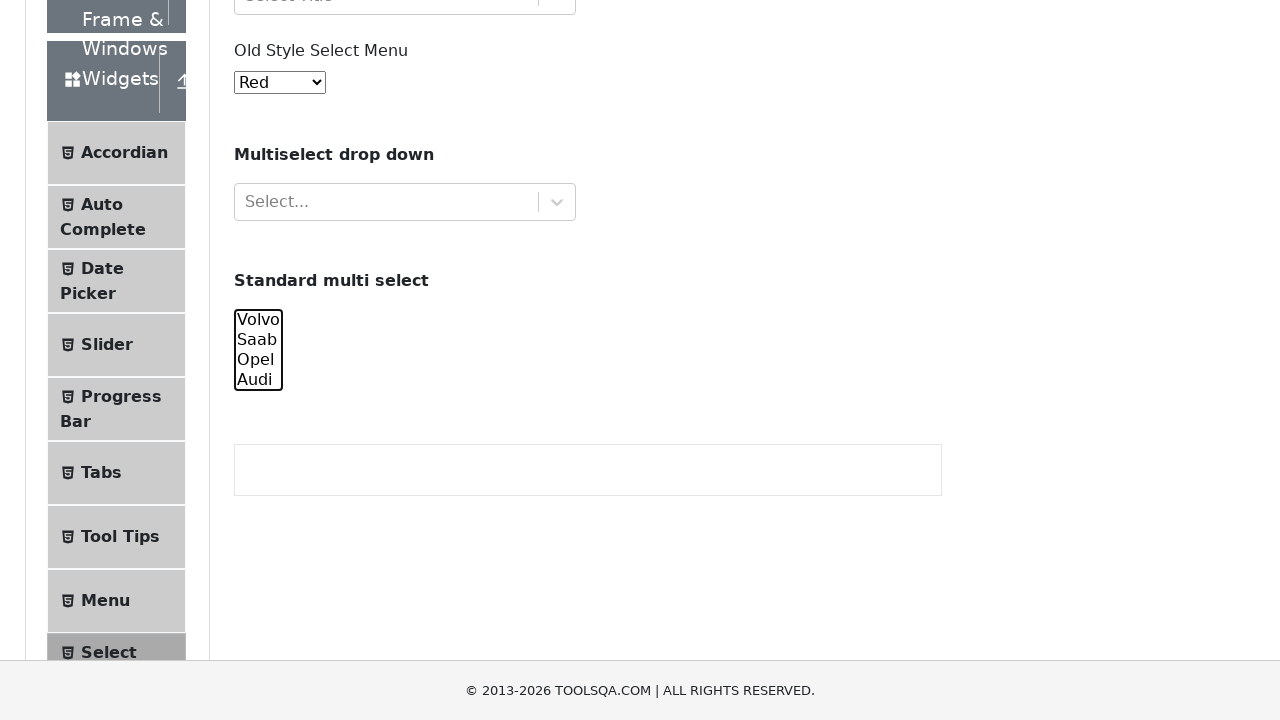